Tests handling of multiple browser windows by opening new tabs/windows, switching between them, and closing them

Starting URL: https://www.hyrtutorials.com/p/window-handles-practice.html

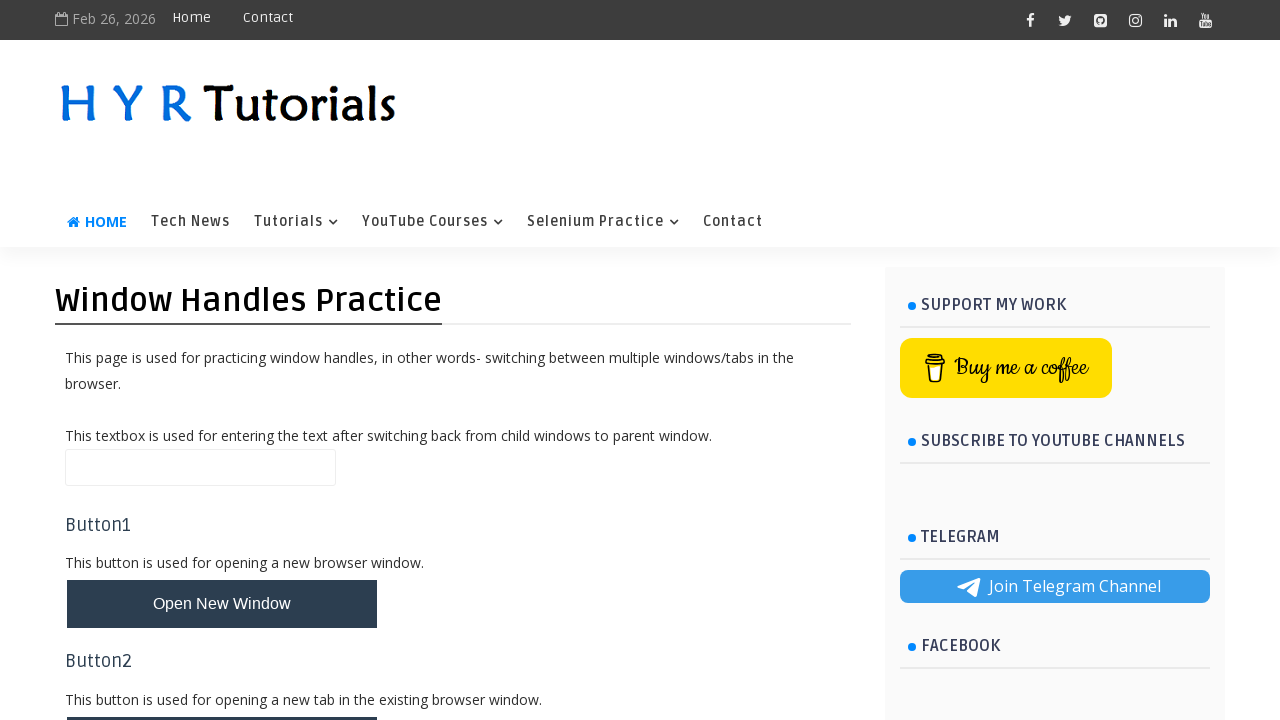

Clicked button to open new tabs/windows at (222, 636) on #newTabsWindowsBtn
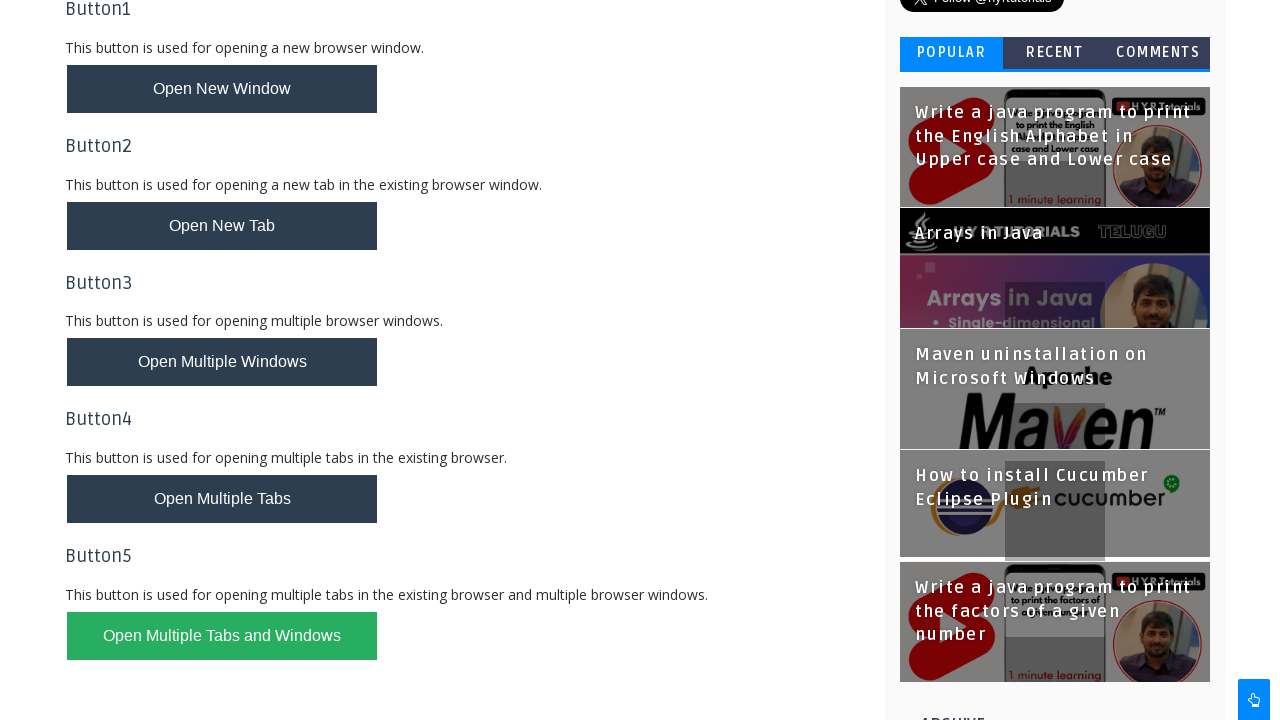

Waited for new windows to open
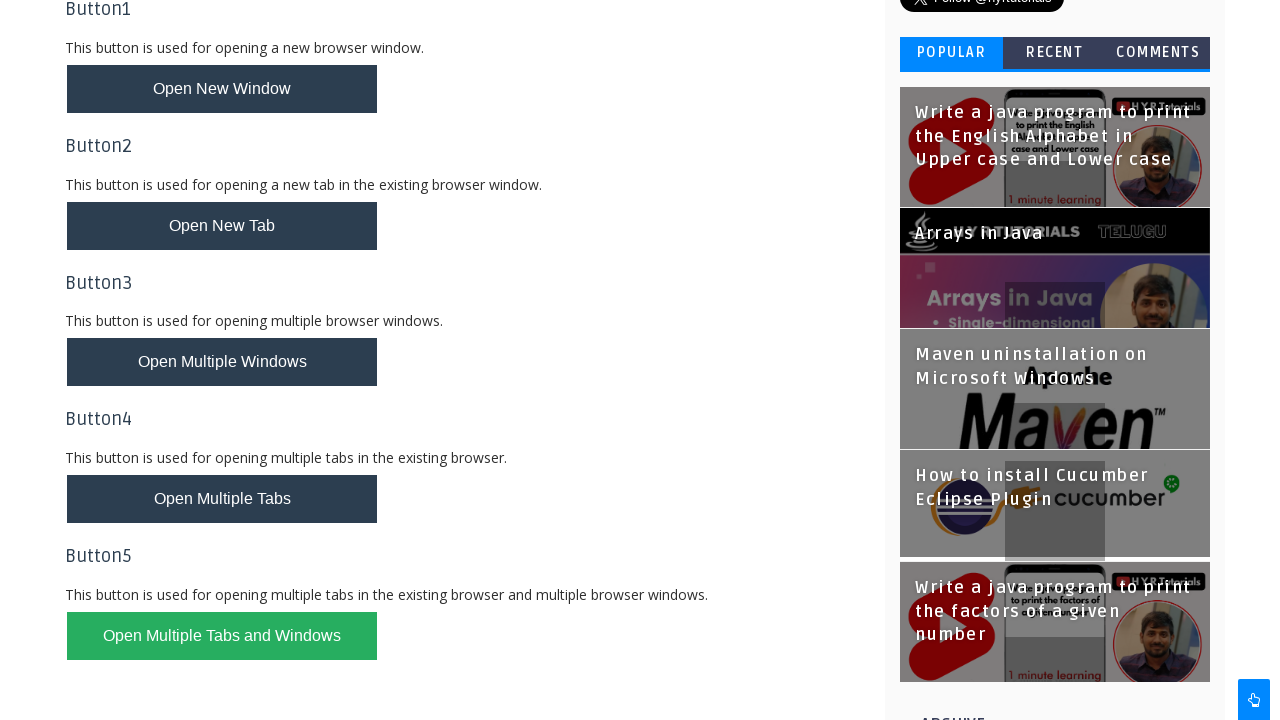

Retrieved all open pages/windows
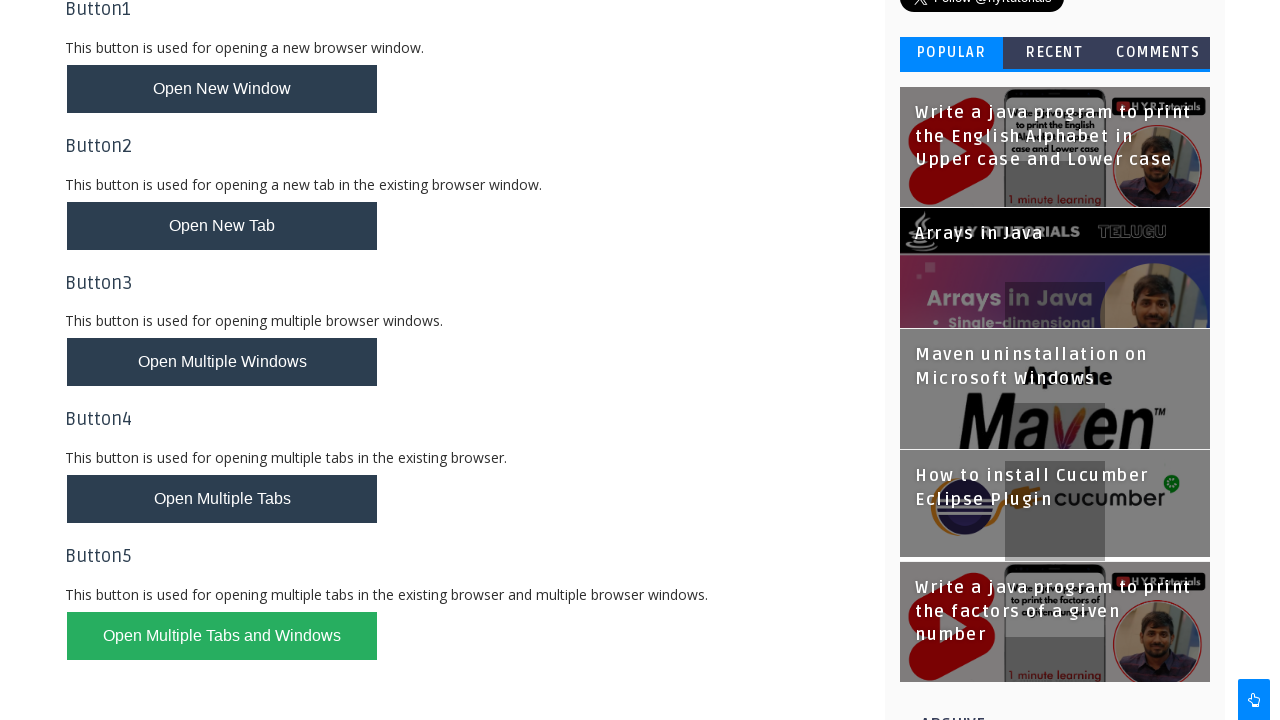

Closed a secondary window
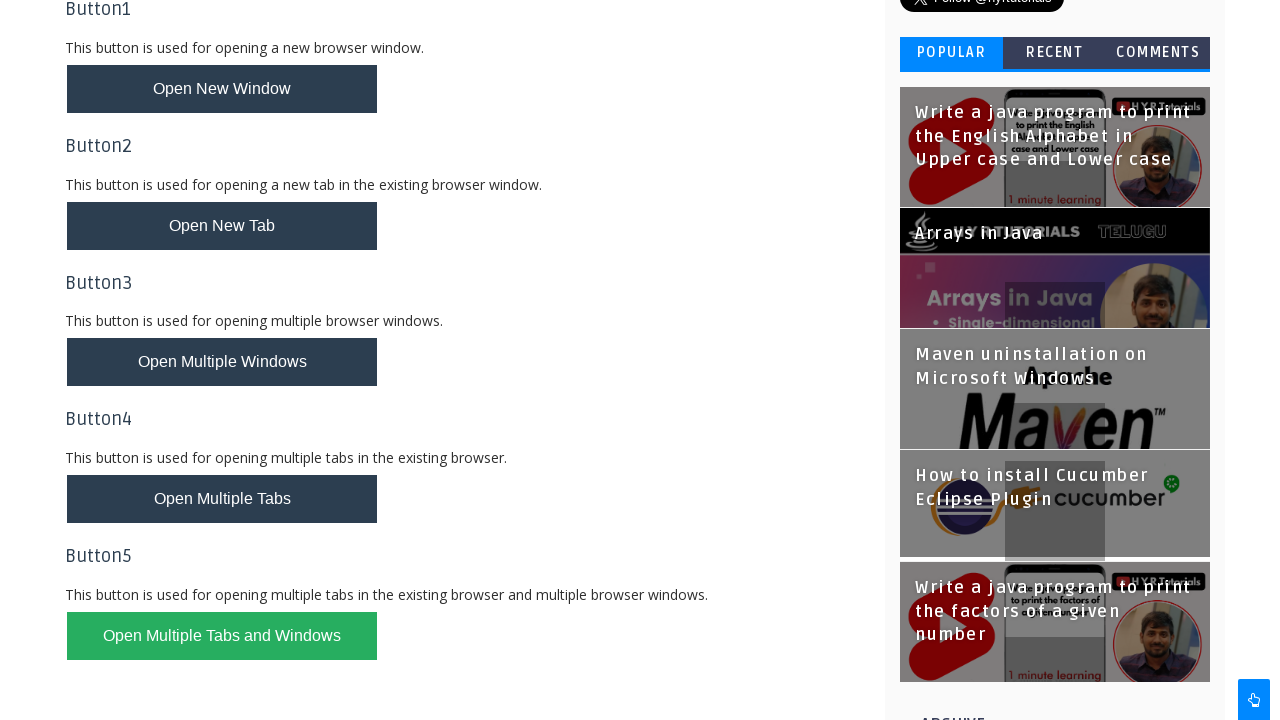

Closed a secondary window
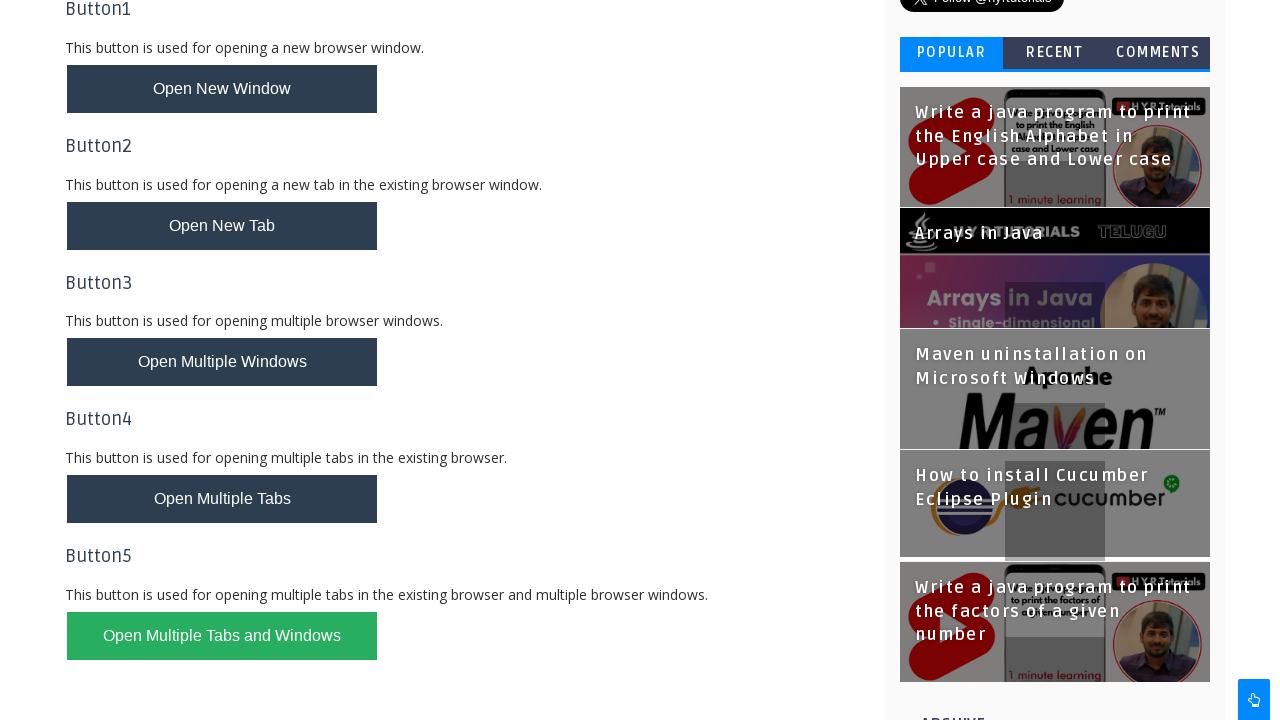

Closed a secondary window
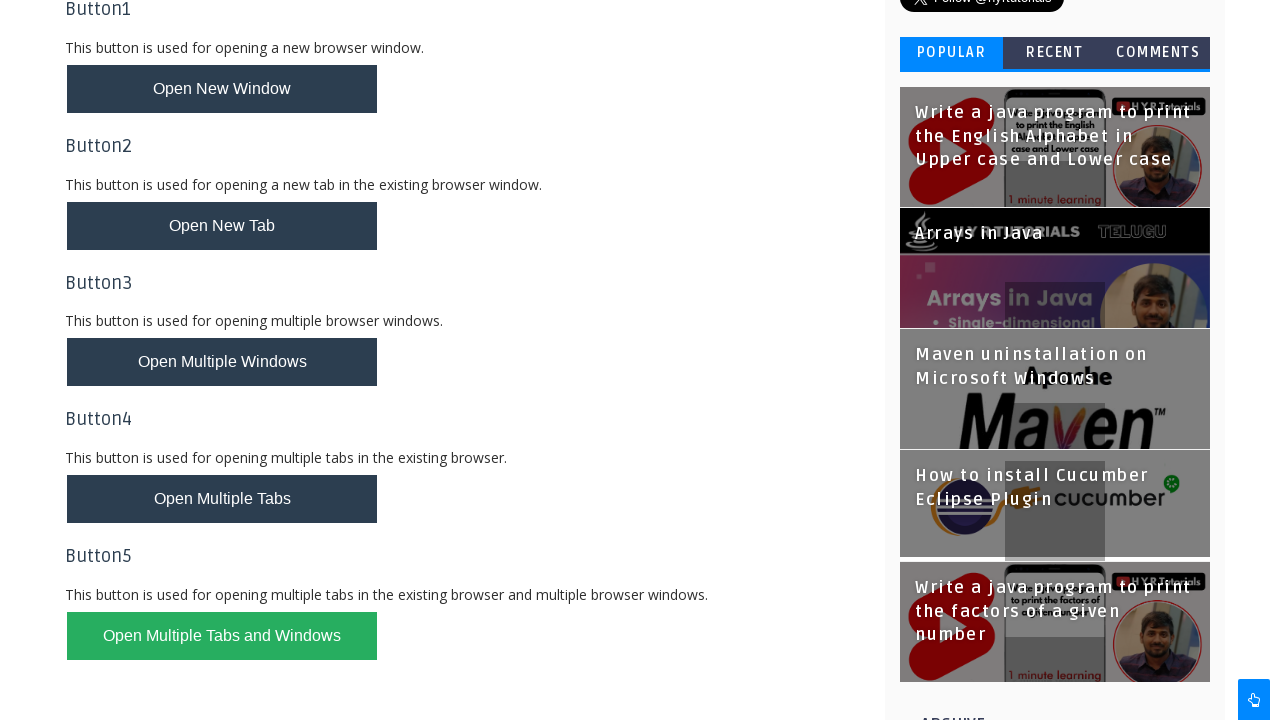

Closed a secondary window
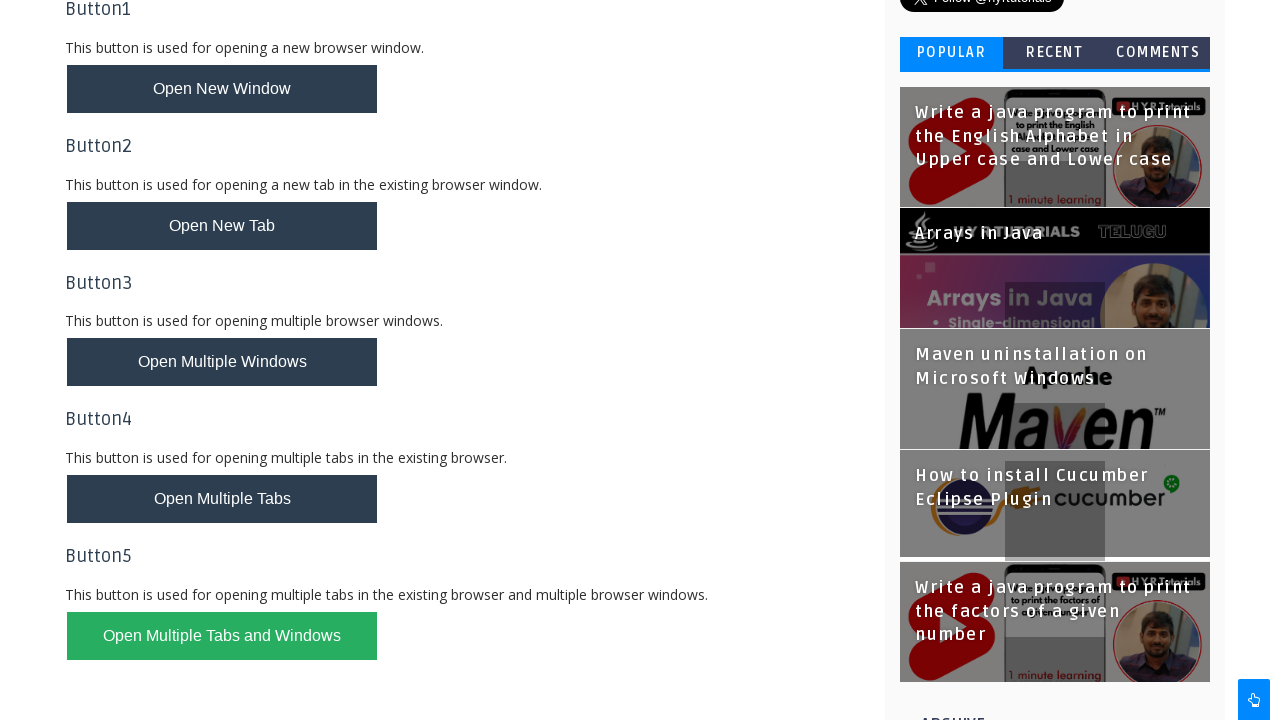

Waited for operations to complete on original window
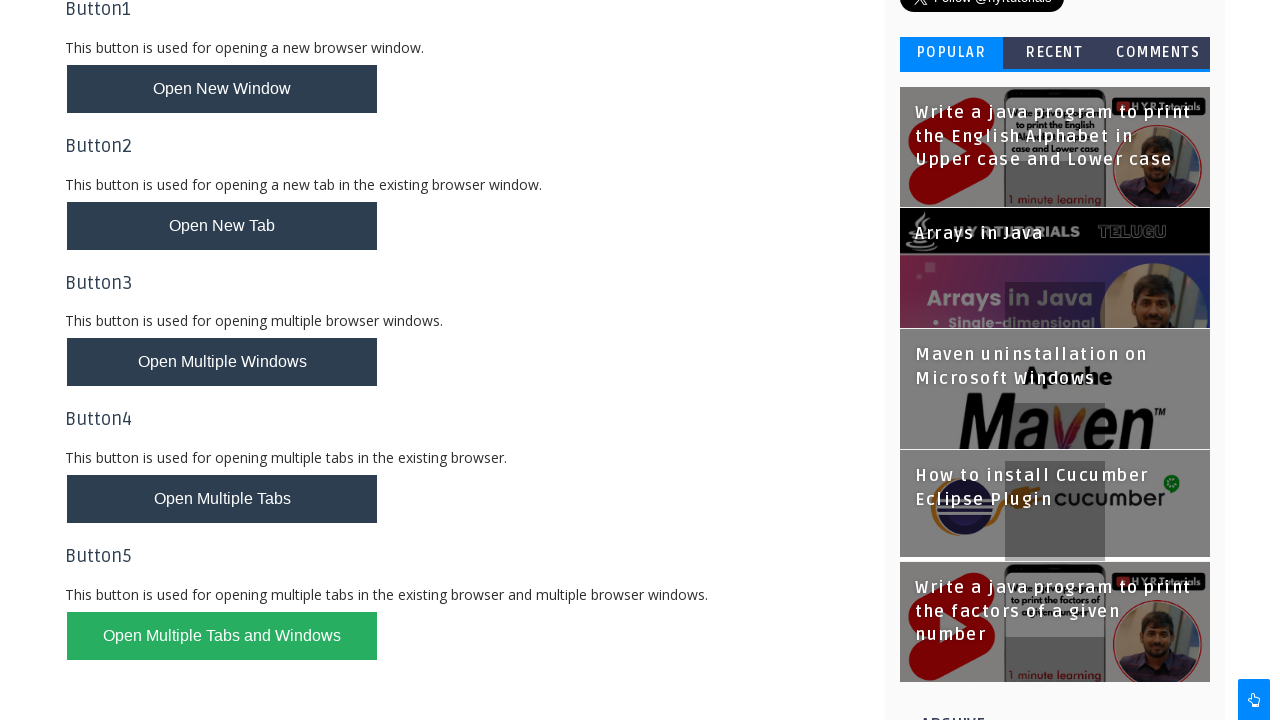

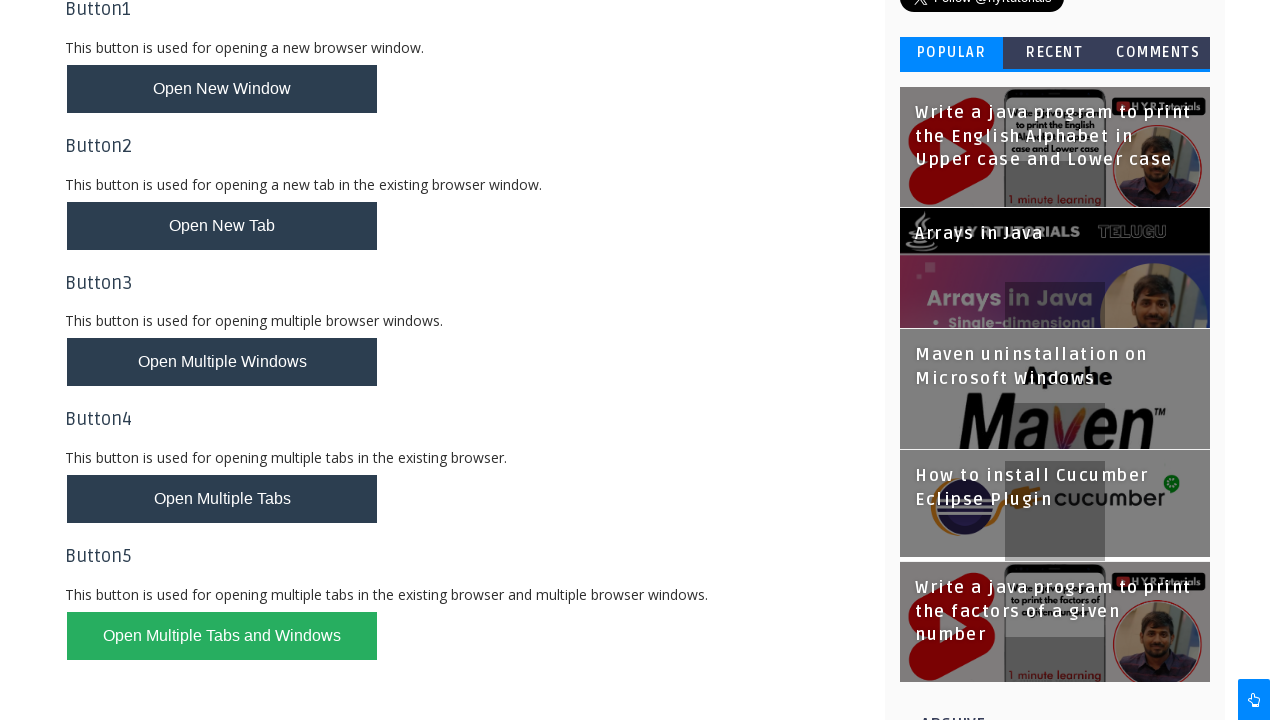